Tests keyboard shortcuts functionality on a text comparison tool by selecting all text in the source area and copying it to the target area using keyboard commands

Starting URL: https://extendsclass.com/text-compare.html

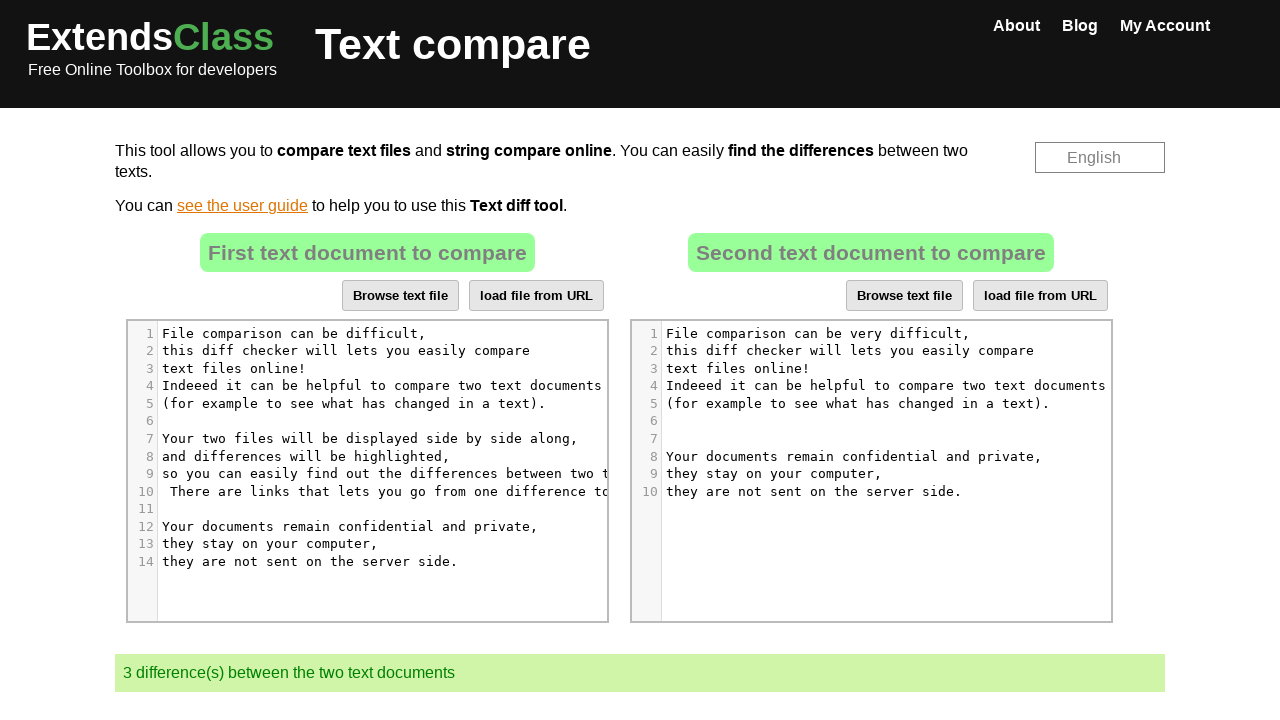

Located source text area element
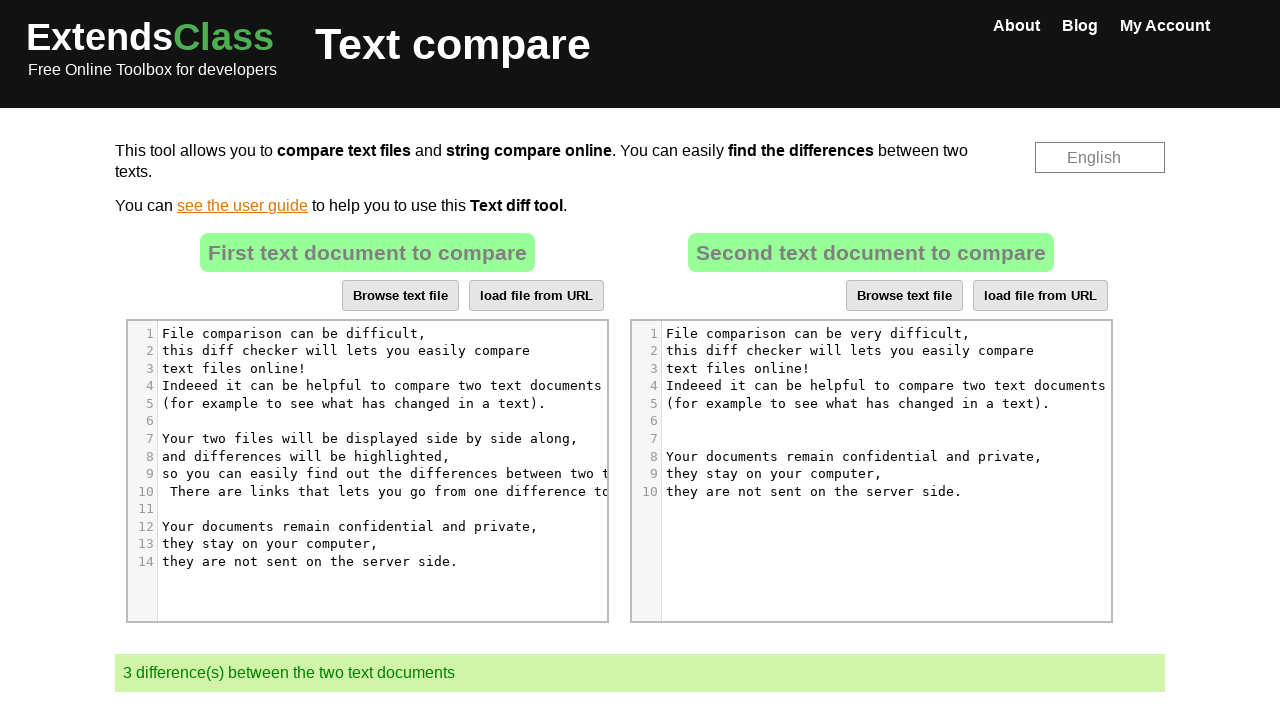

Clicked on source text area at (391, 369) on xpath=//*[@id='dropZone']/div[2]/div/div[6]/div[1]/div/div/div/div[5]/div[3]/pre
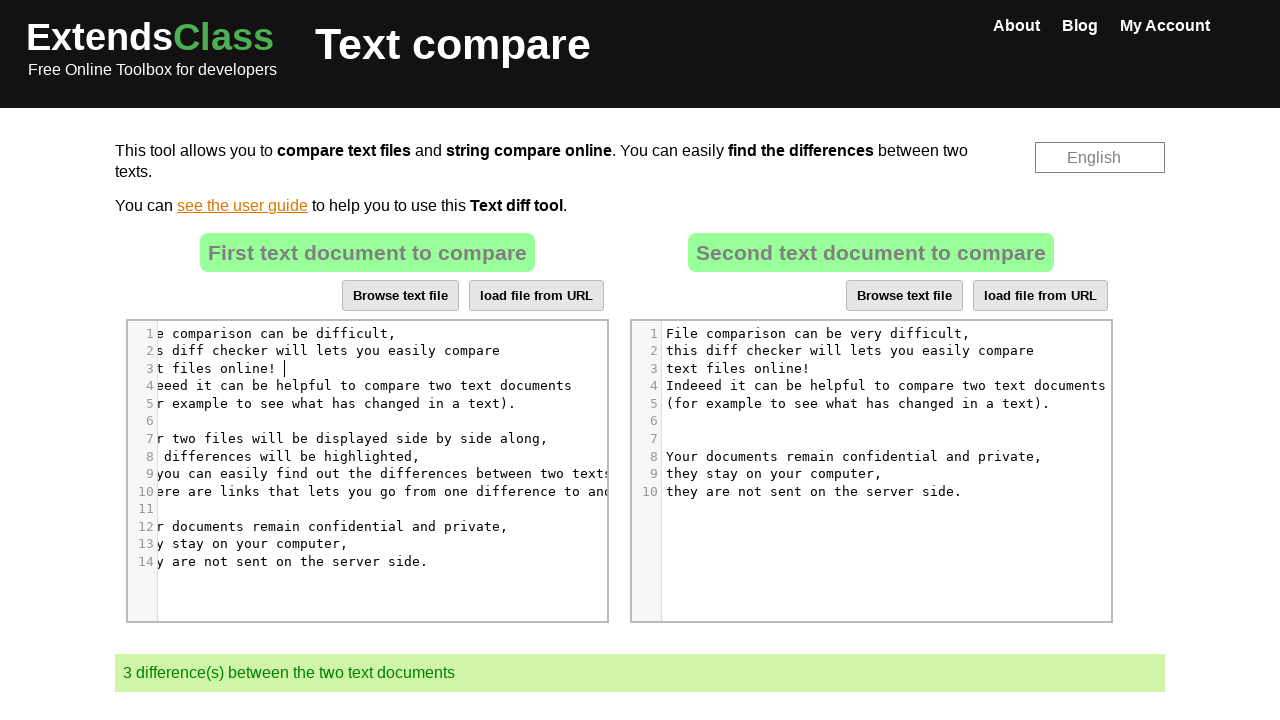

Pressed Ctrl+A to select all text in source area
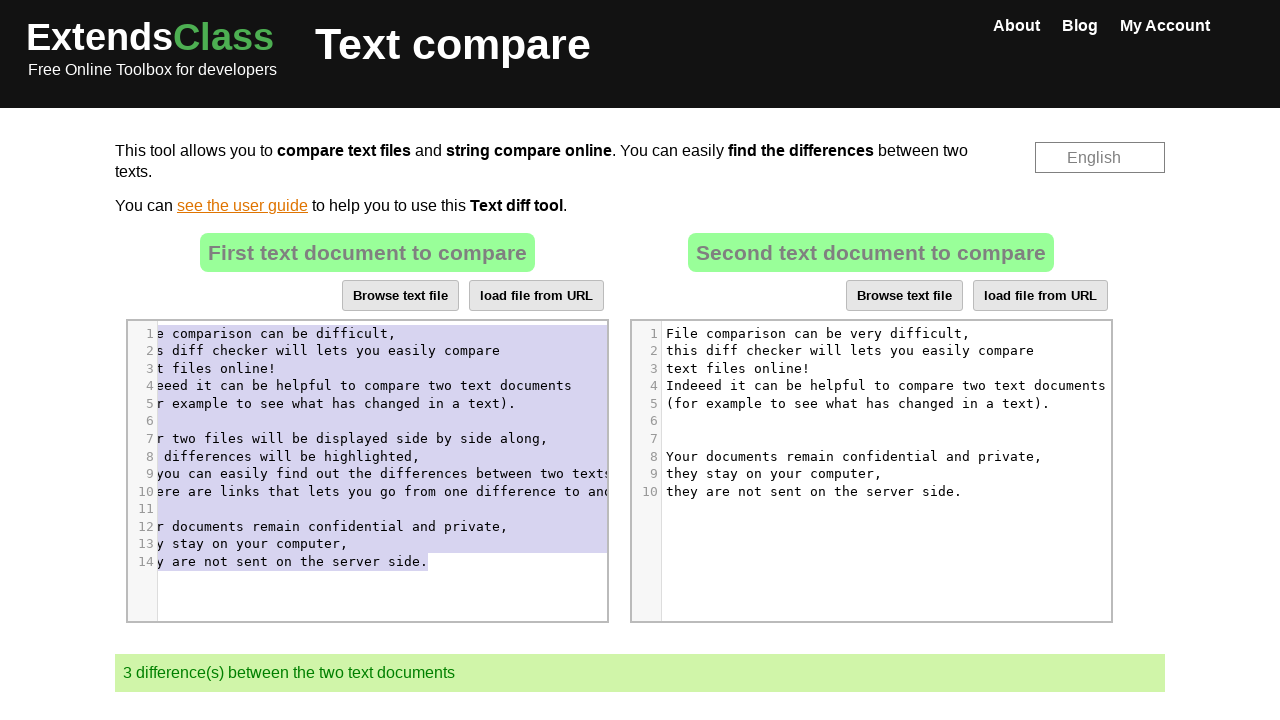

Pressed Ctrl+C to copy selected text from source area
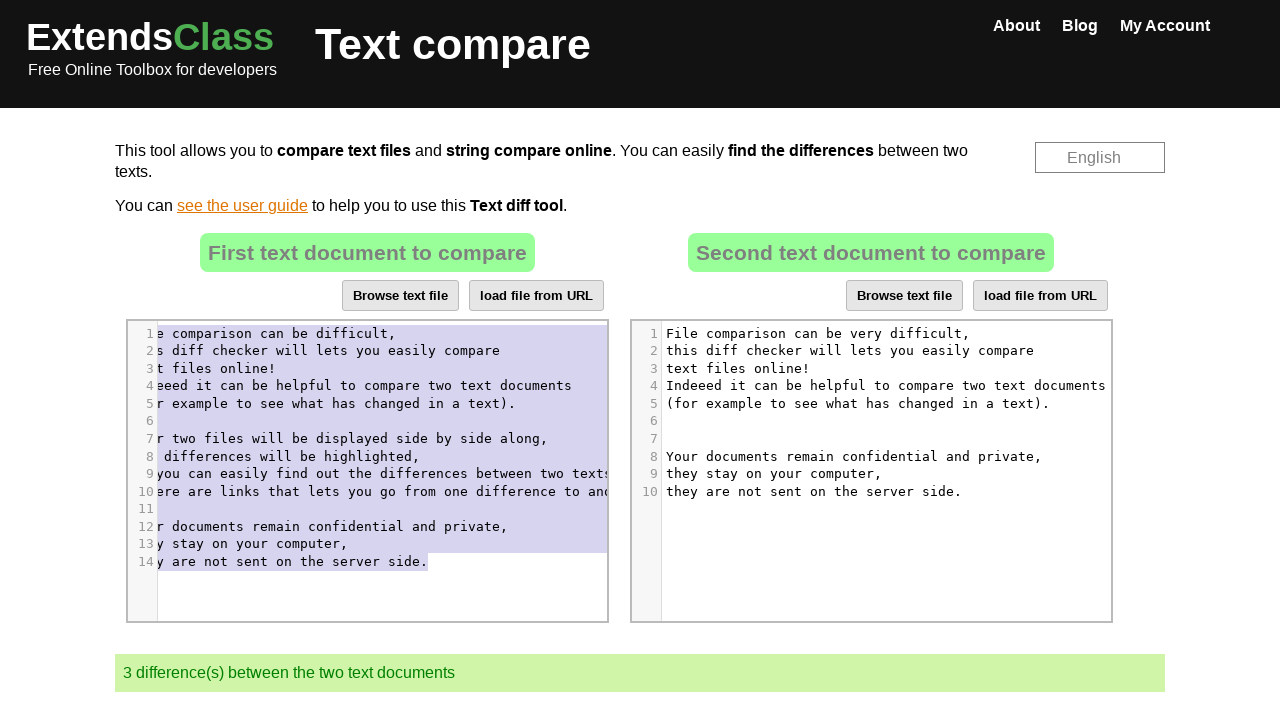

Located target text area element
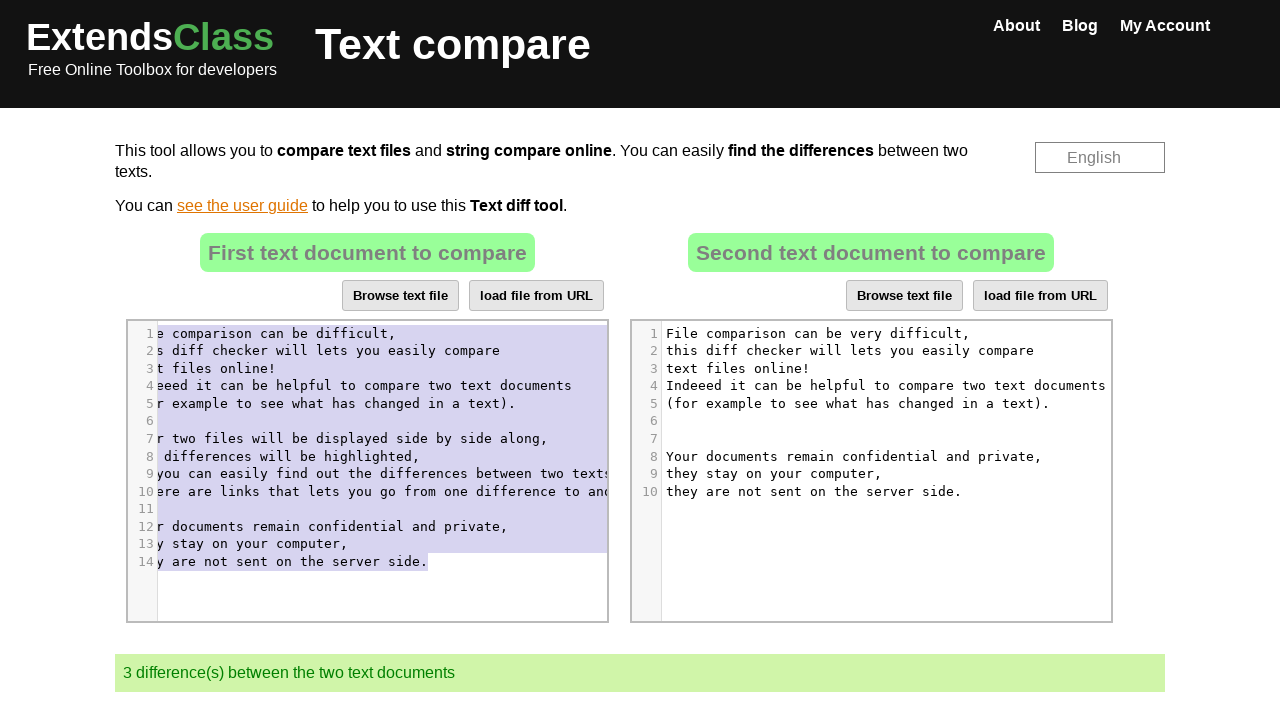

Clicked on target text area at (883, 412) on xpath=//*[@id='dropZone2']/div[2]/div/div[6]/div[1]/div/div/div/div[5]
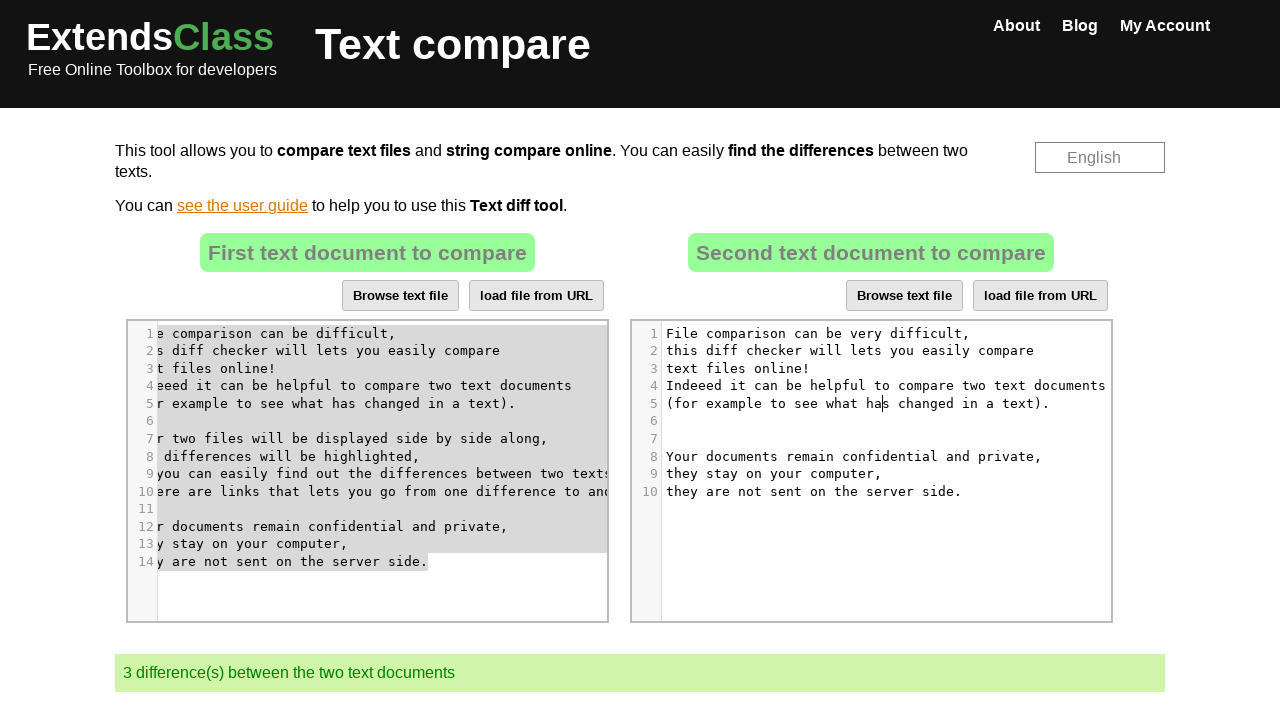

Pressed Ctrl+A to select all text in target area
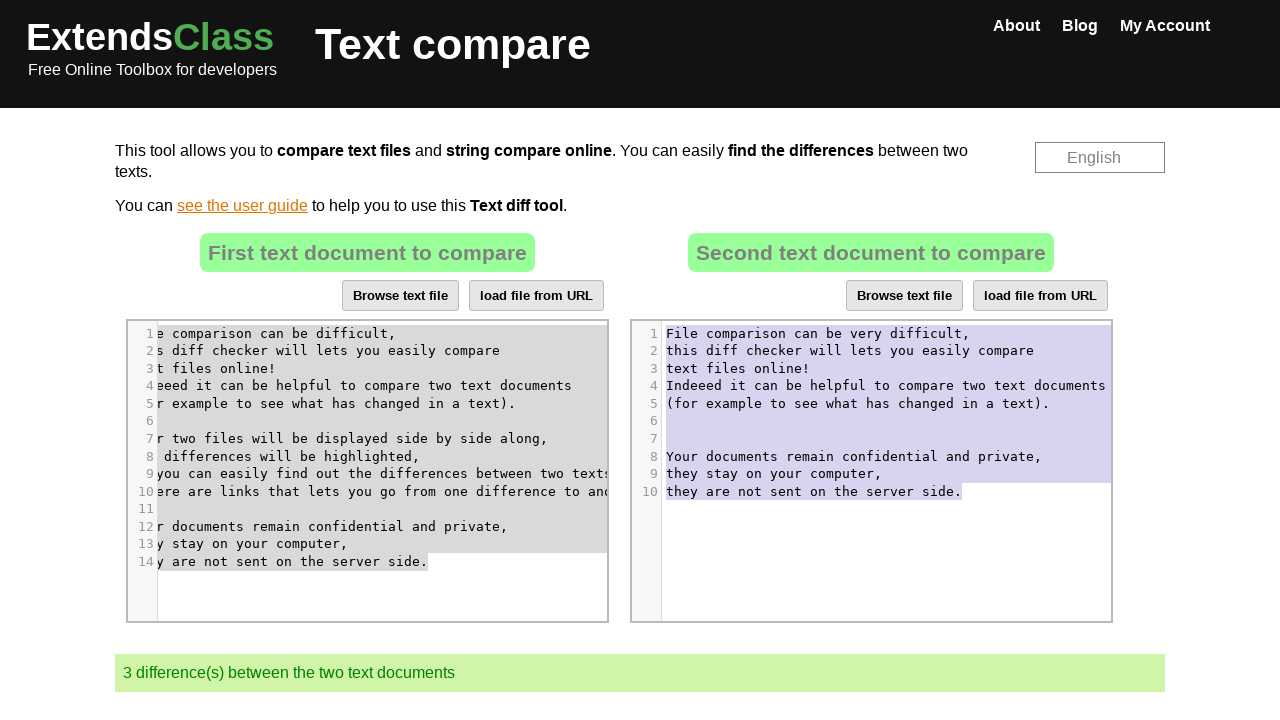

Pressed Ctrl+V to paste copied text into target area
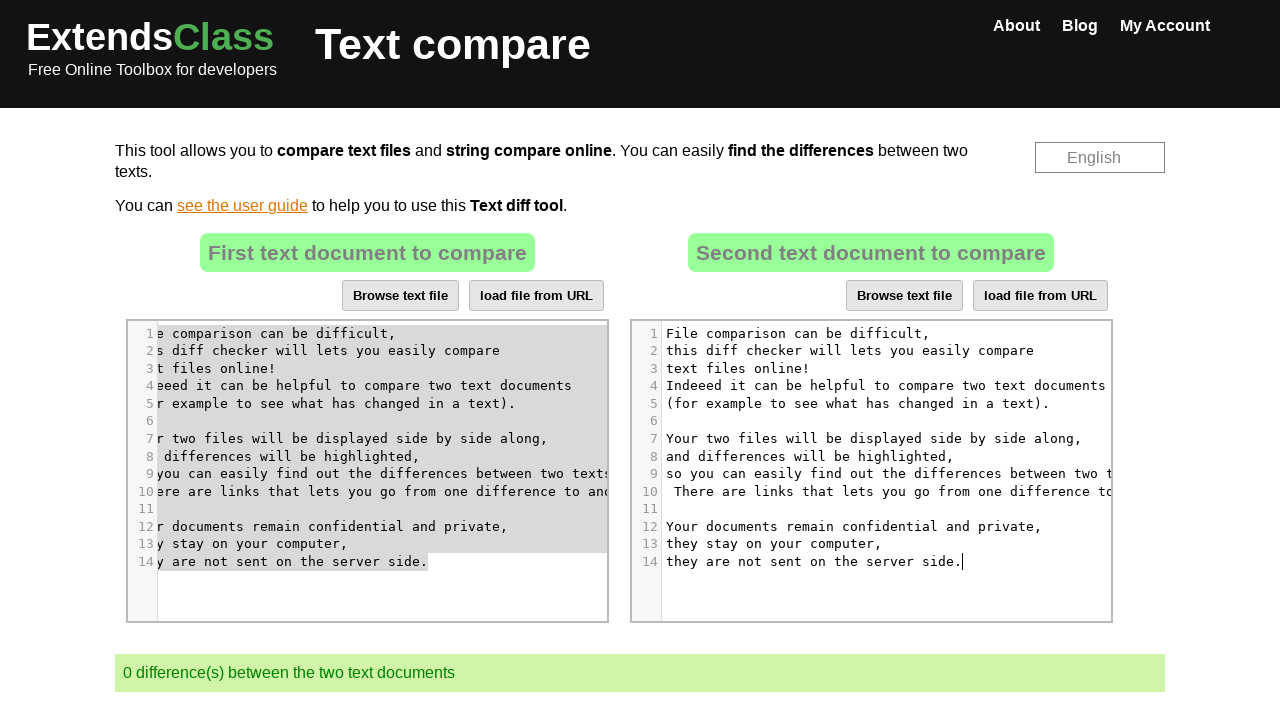

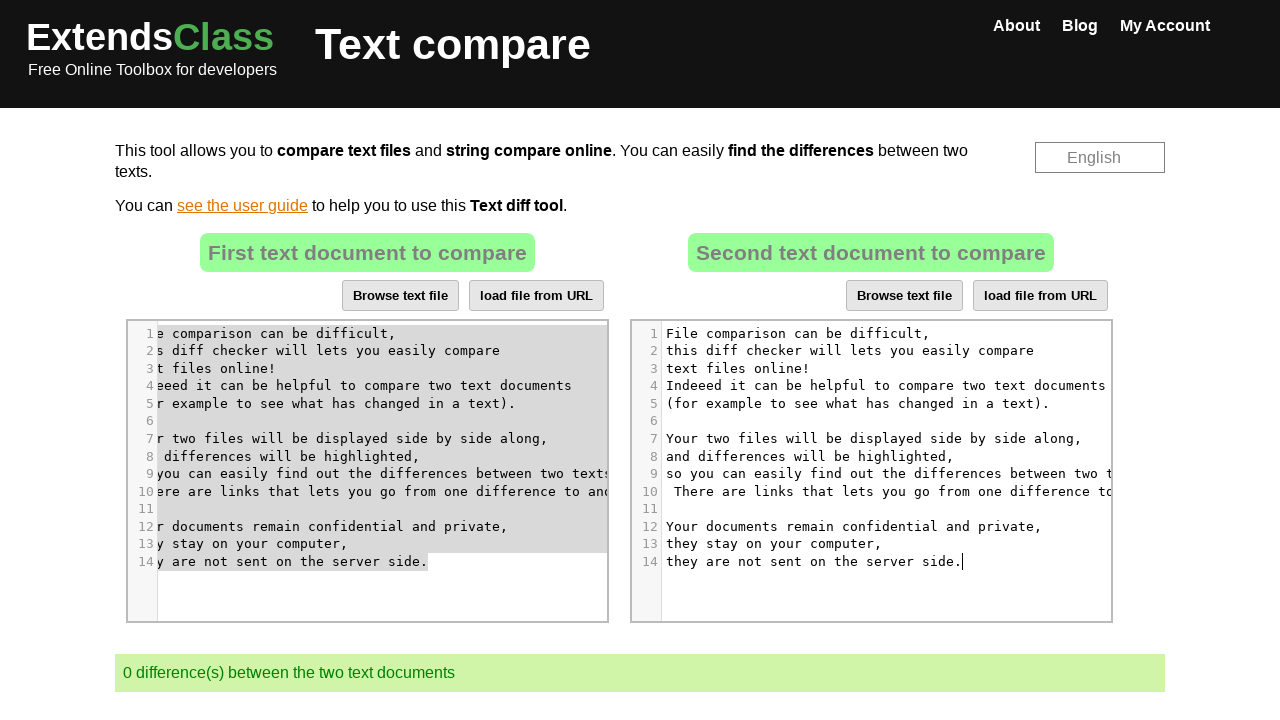